Tests URL blocking functionality by intercepting network requests to block a specific image URL, then navigating to a page and verifying the page title contains expected text.

Starting URL: https://bonigarcia.dev/selenium-webdriver-java/

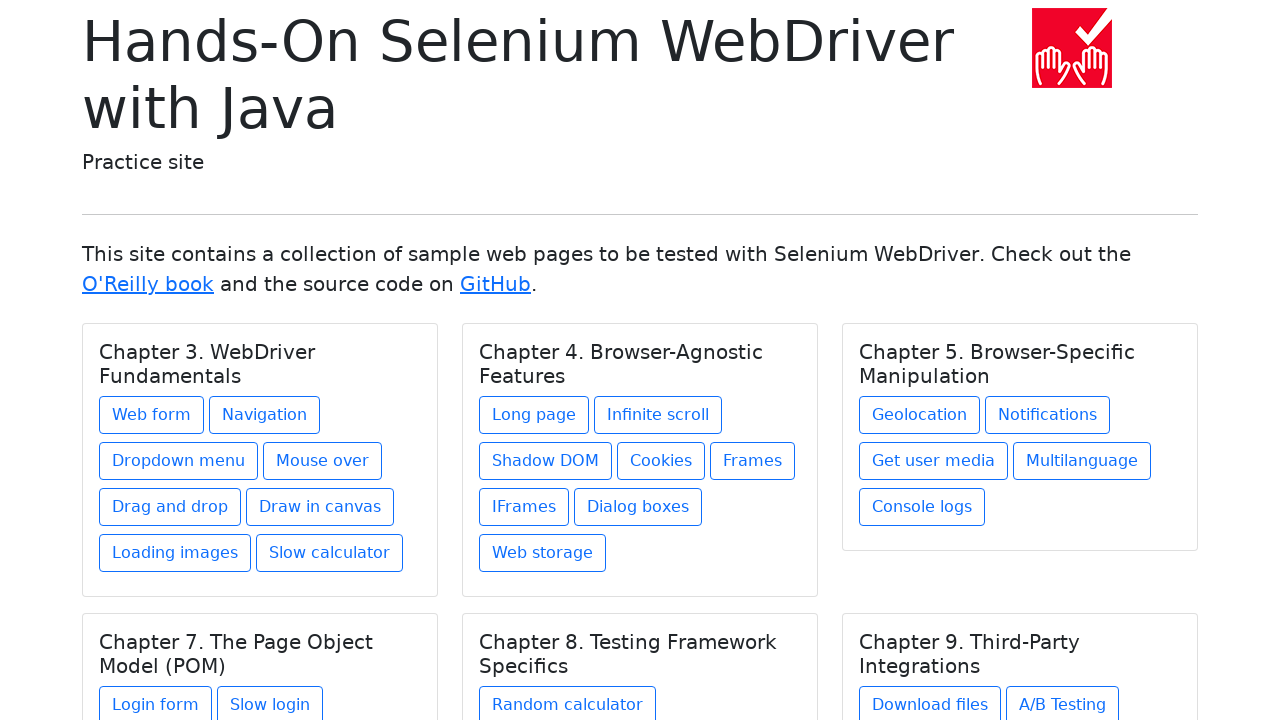

Set up route interception to block specific image URL
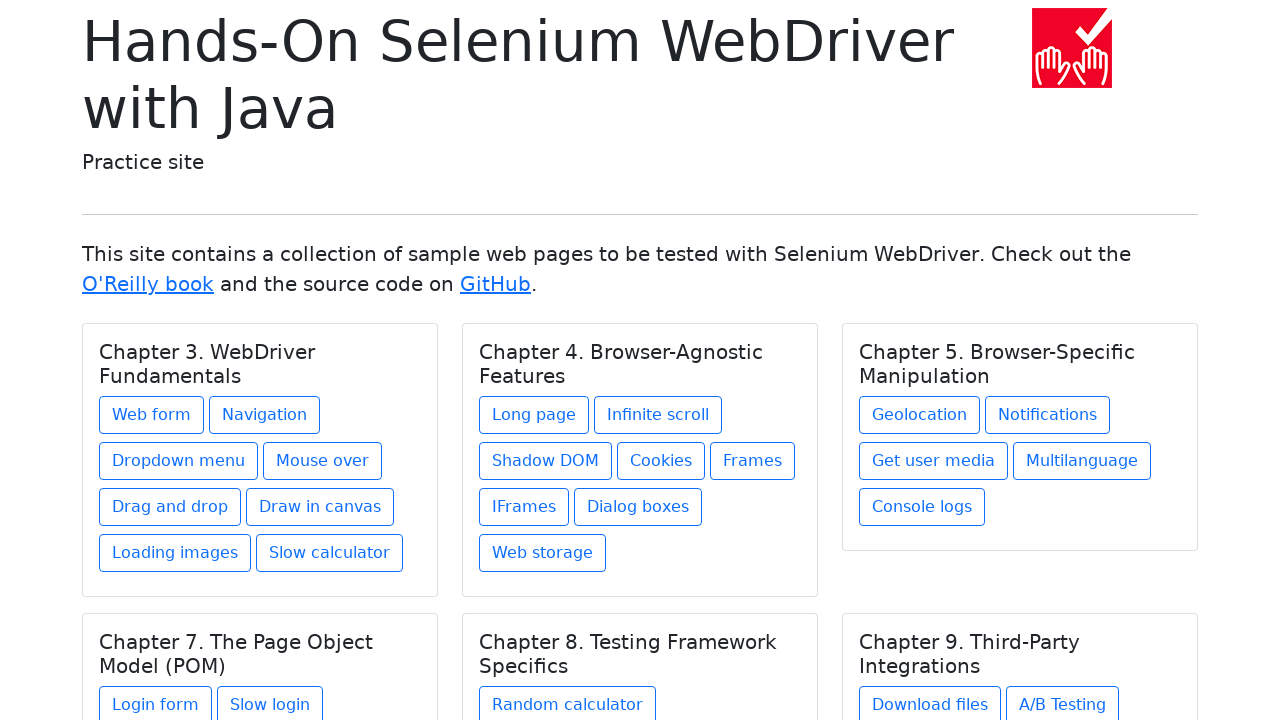

Reloaded page to apply URL blocking
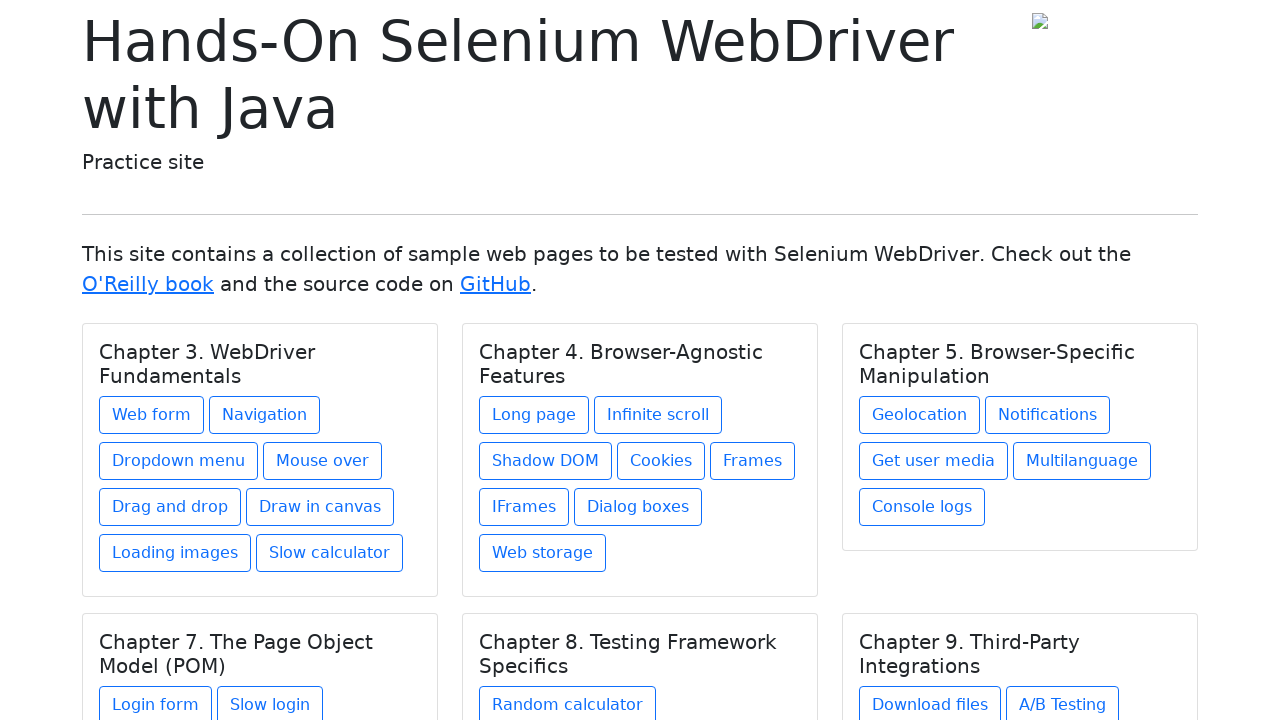

Verified page title contains 'Selenium WebDriver'
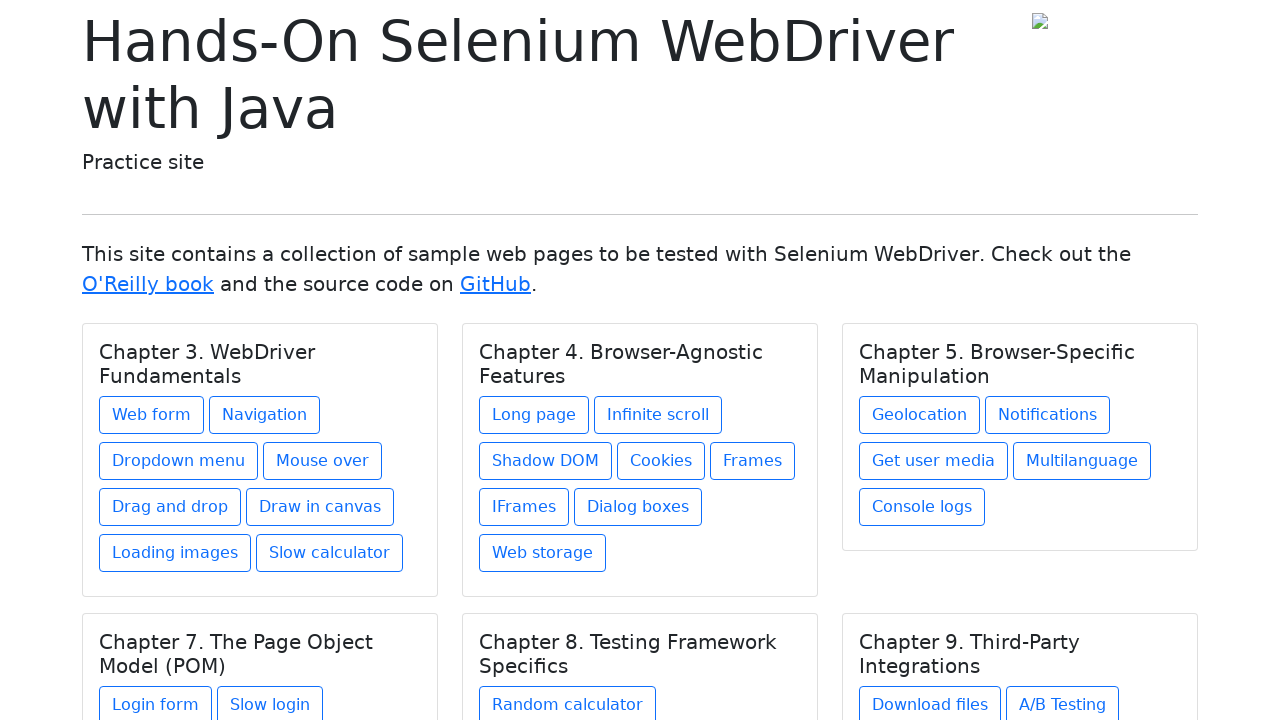

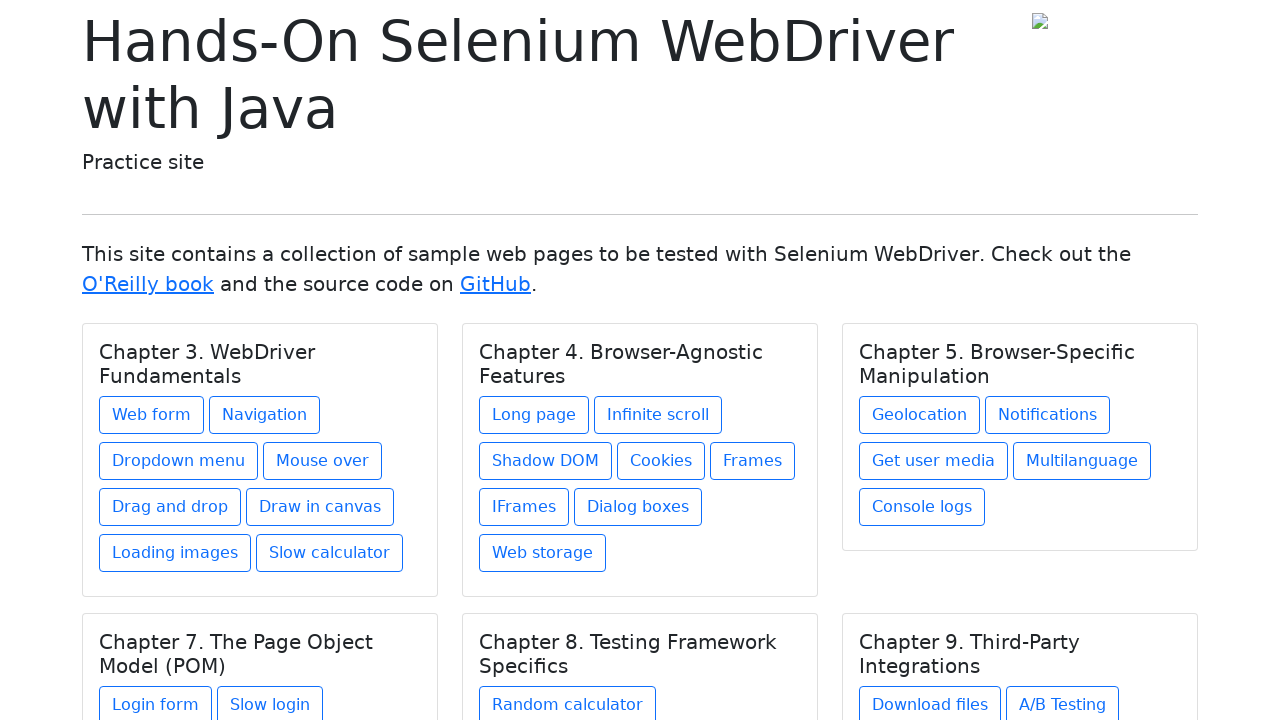